Tests an e-commerce shopping flow by searching for products, adding a specific item (Cashews) to cart, and proceeding through checkout to place an order

Starting URL: https://rahulshettyacademy.com/seleniumPractise/#/

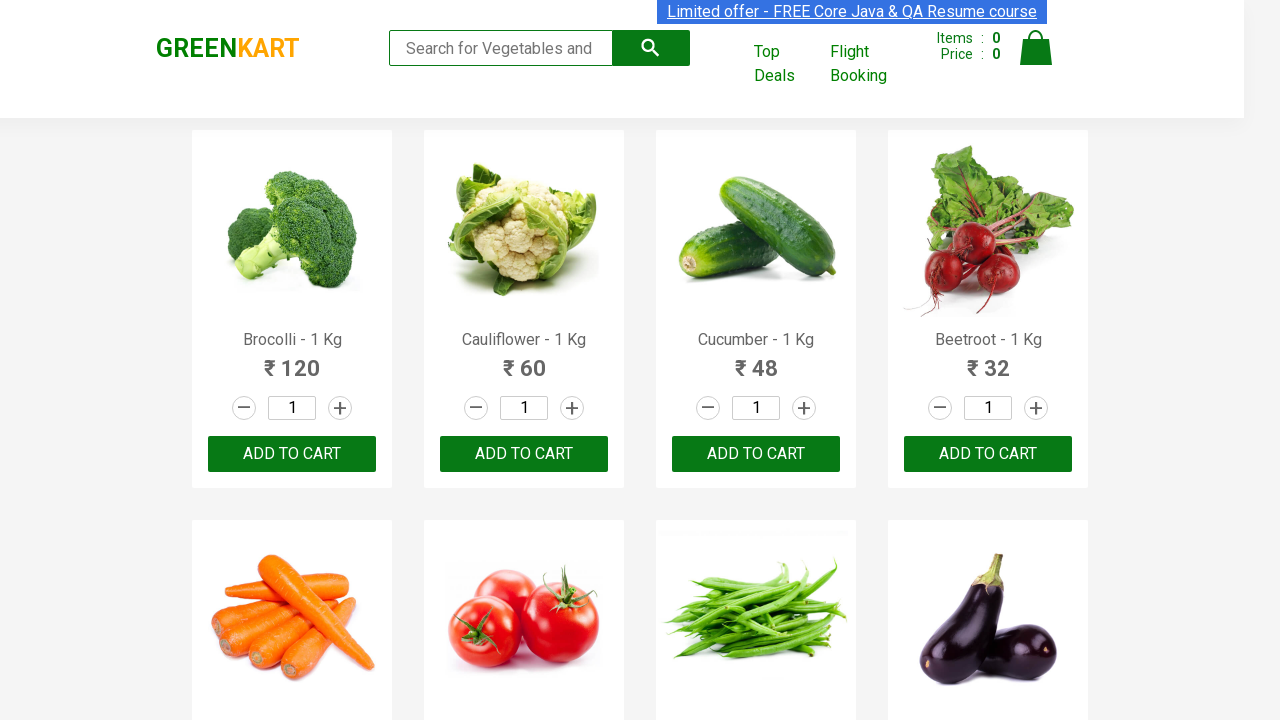

Filled search box with 'ca' to find Cashews on .search-keyword
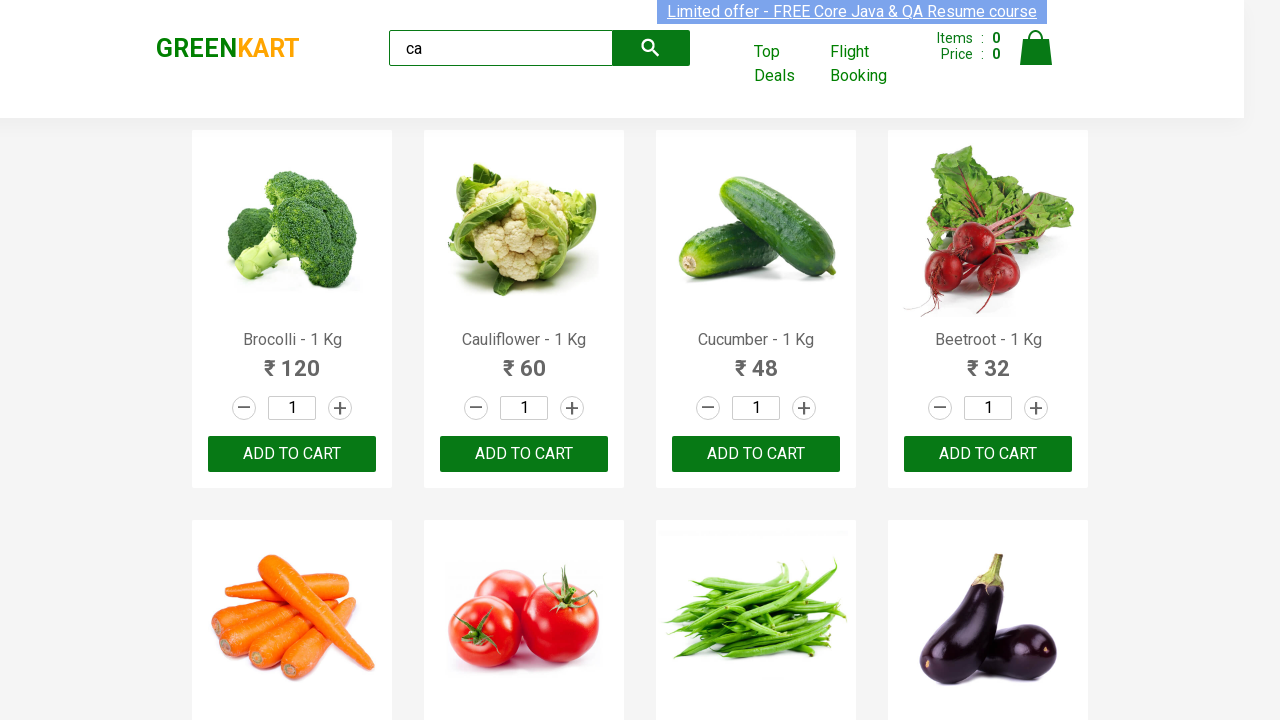

Waited for search results to load
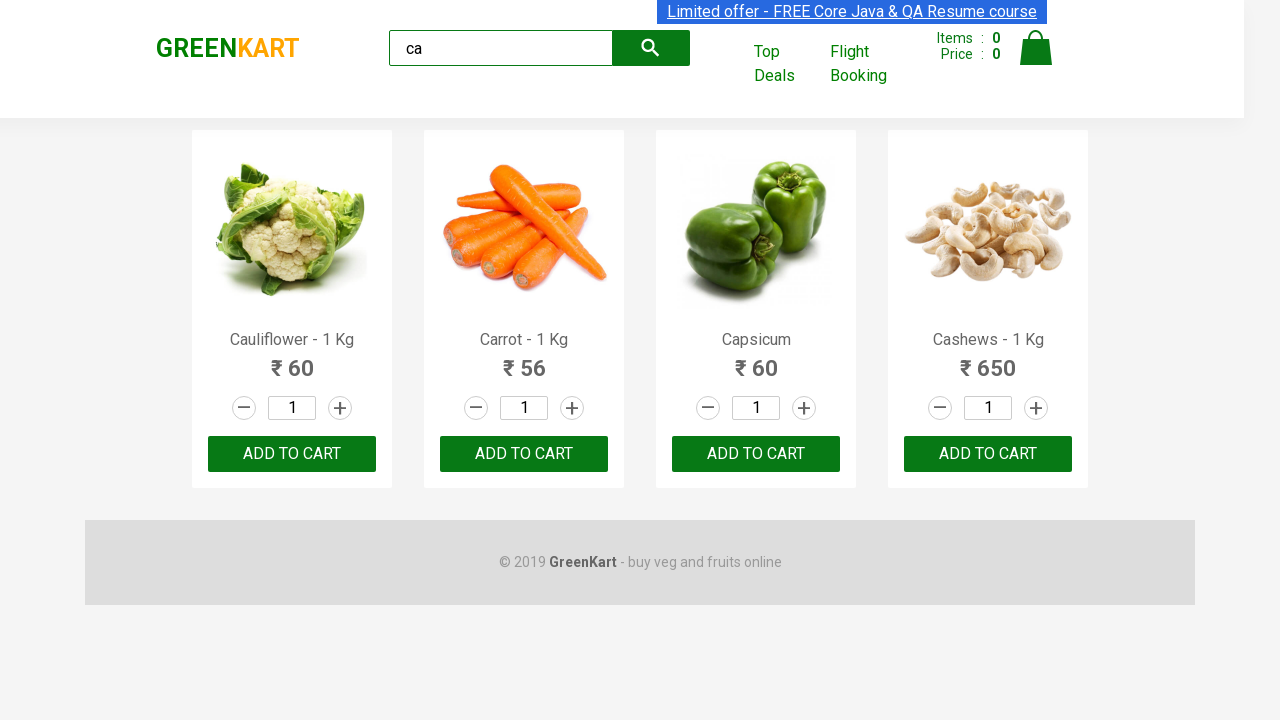

Retrieved all product elements from search results
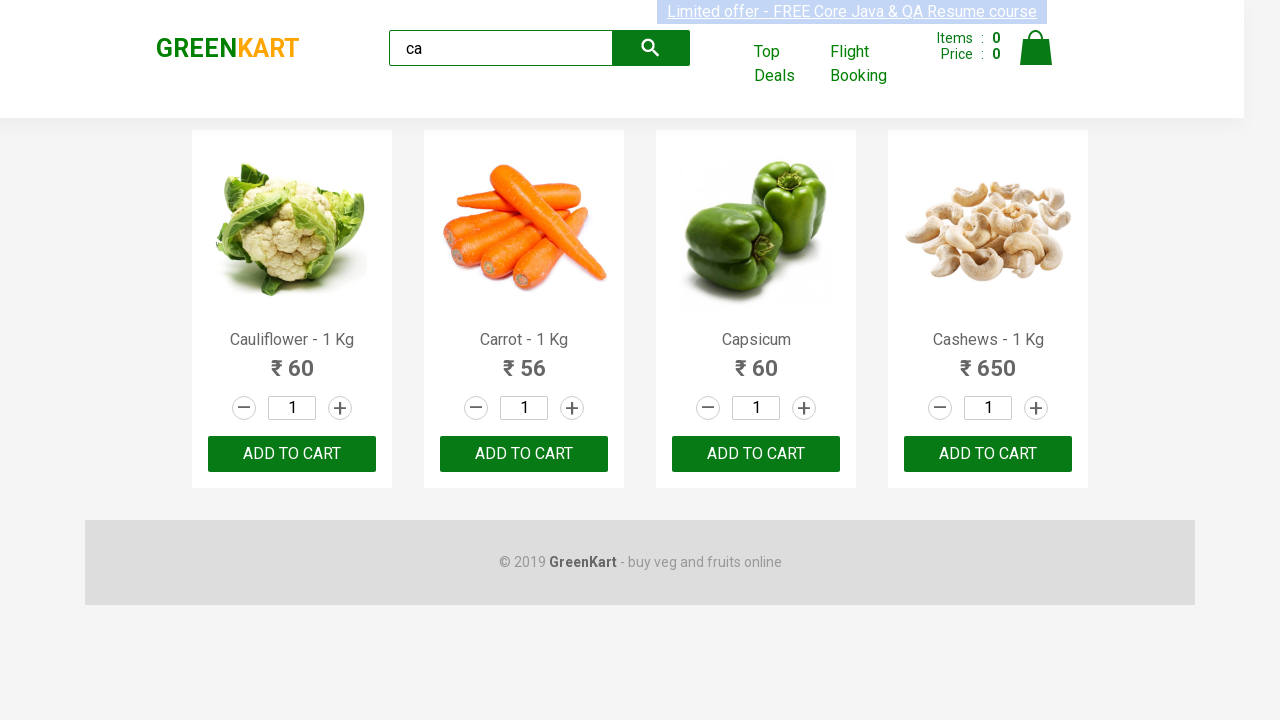

Checked product name: Cauliflower - 1 Kg
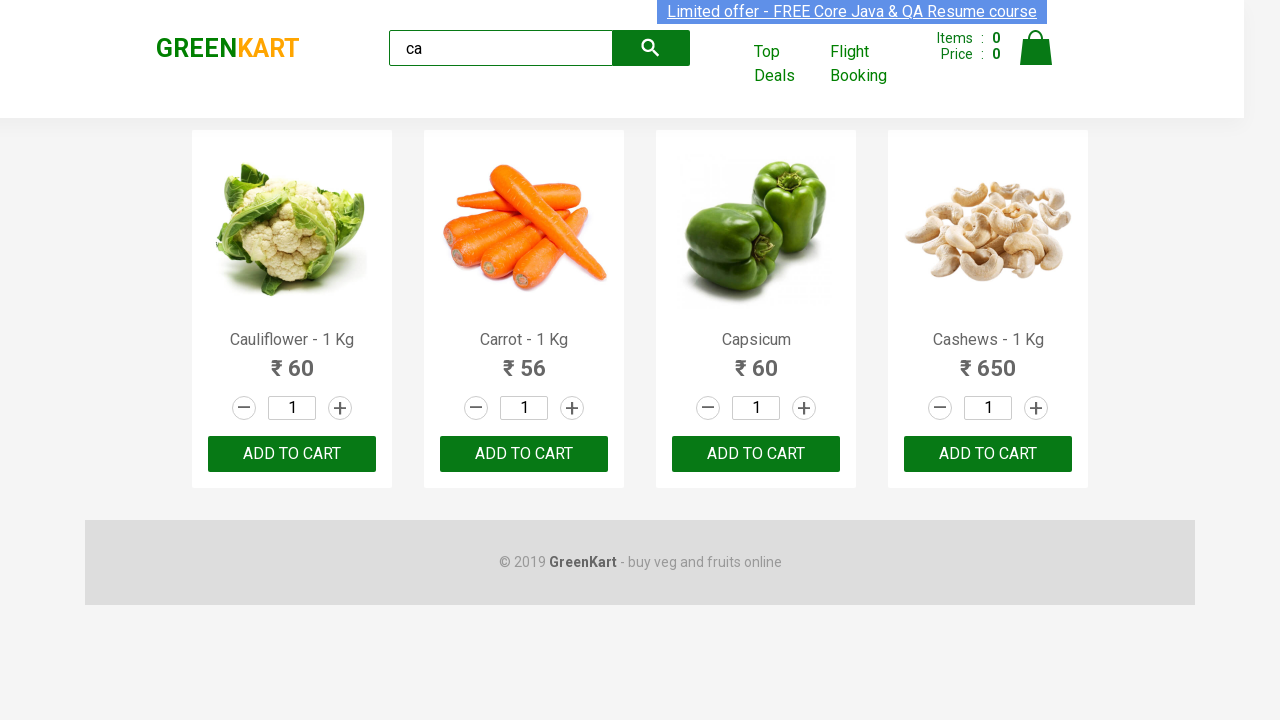

Checked product name: Carrot - 1 Kg
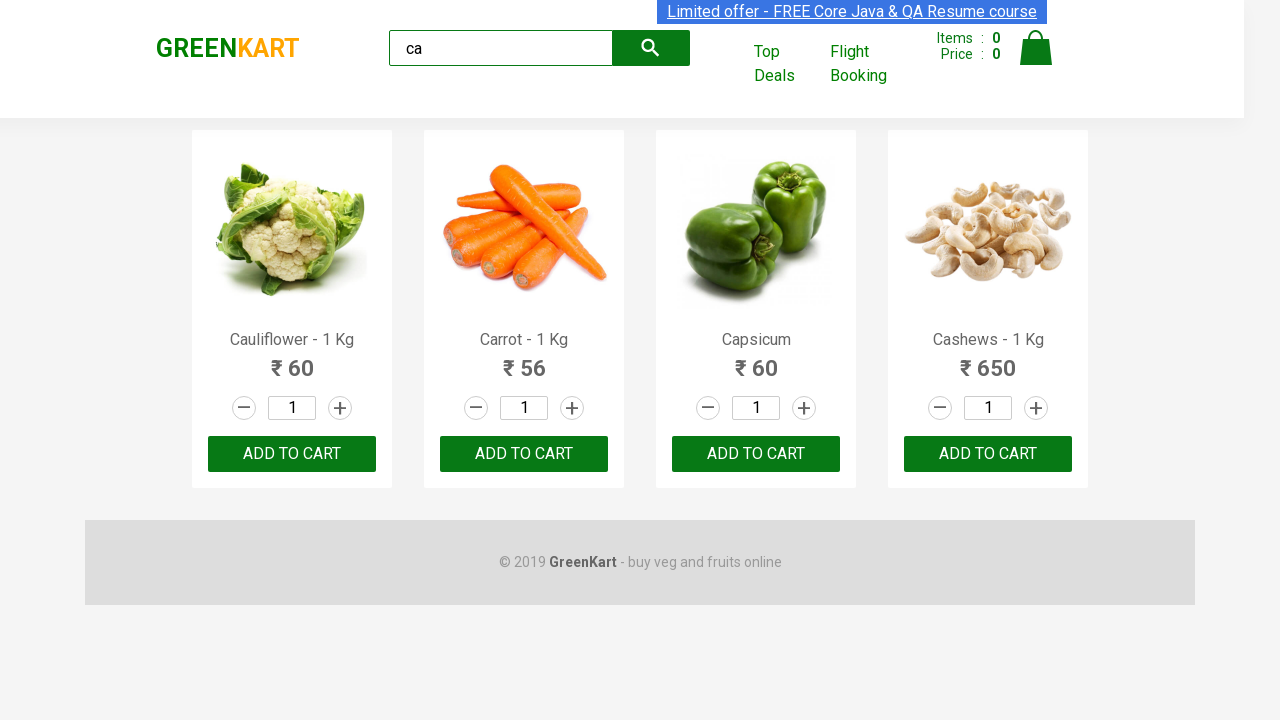

Checked product name: Capsicum
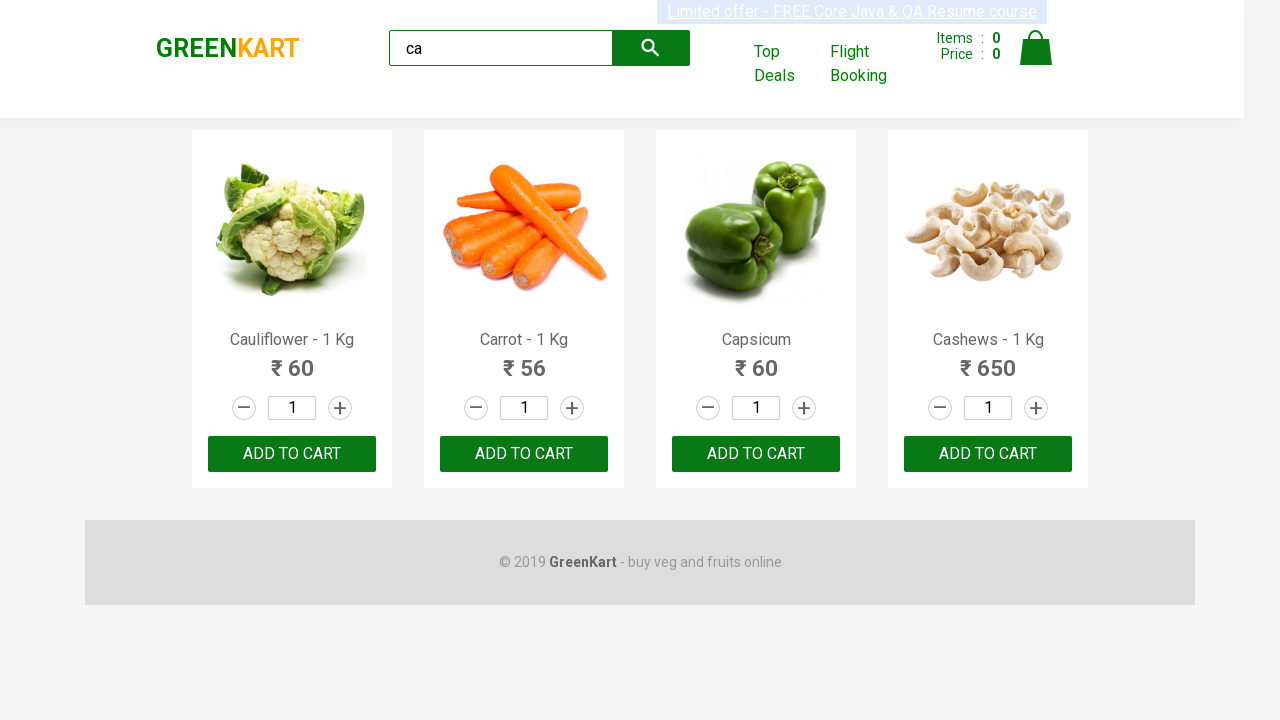

Checked product name: Cashews - 1 Kg
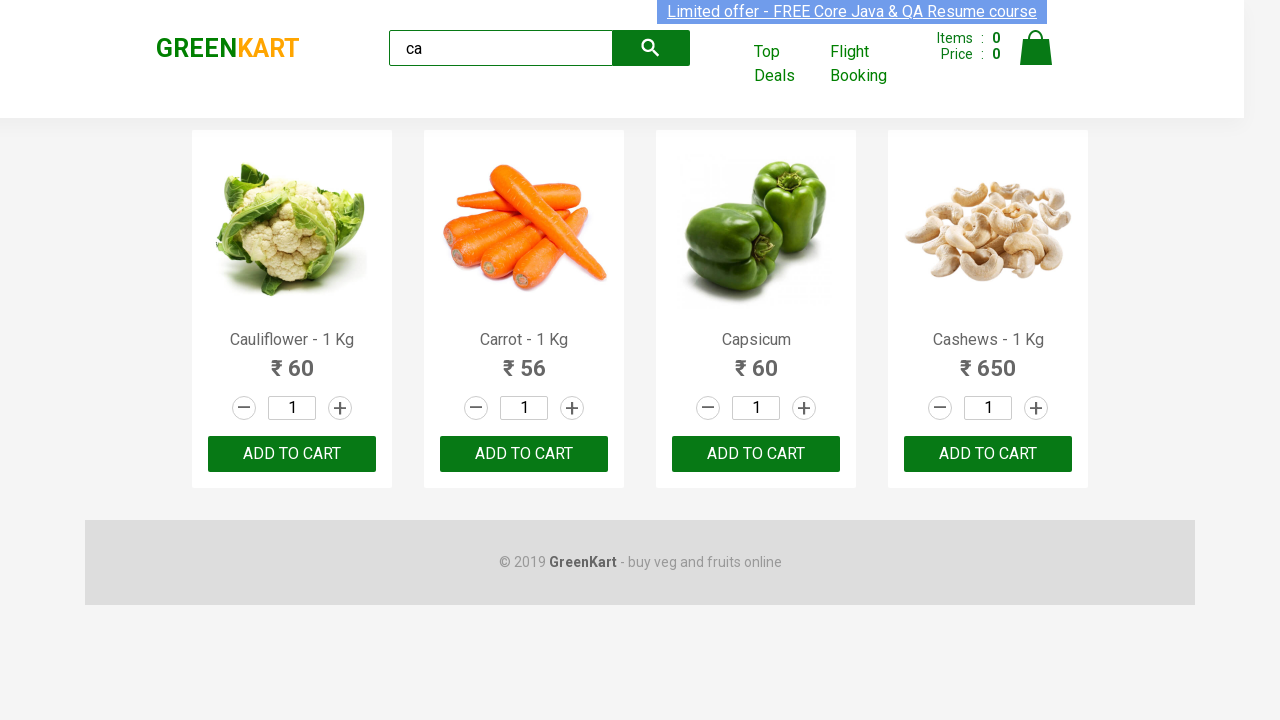

Clicked add to cart button for Cashews at (988, 454) on .products .product >> nth=3 >> button
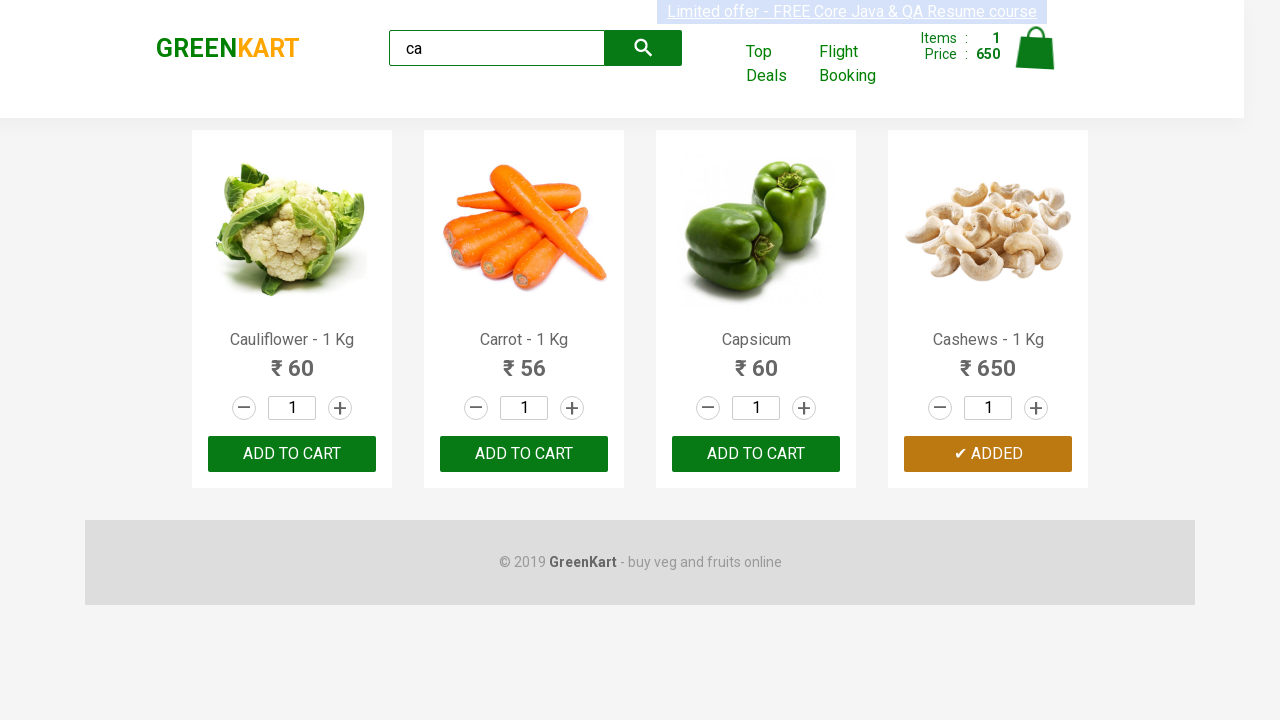

Clicked cart icon to view cart at (1036, 48) on .cart-icon > img
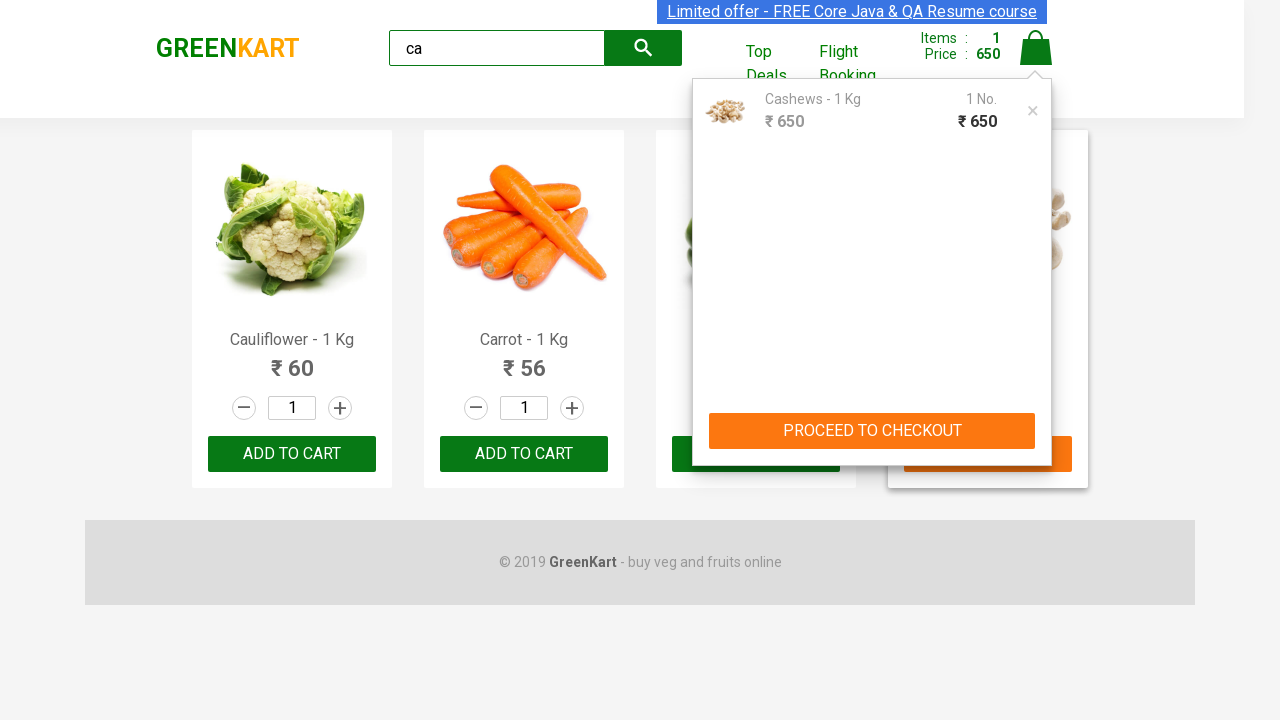

Clicked PROCEED TO CHECKOUT button at (872, 431) on text=PROCEED TO CHECKOUT
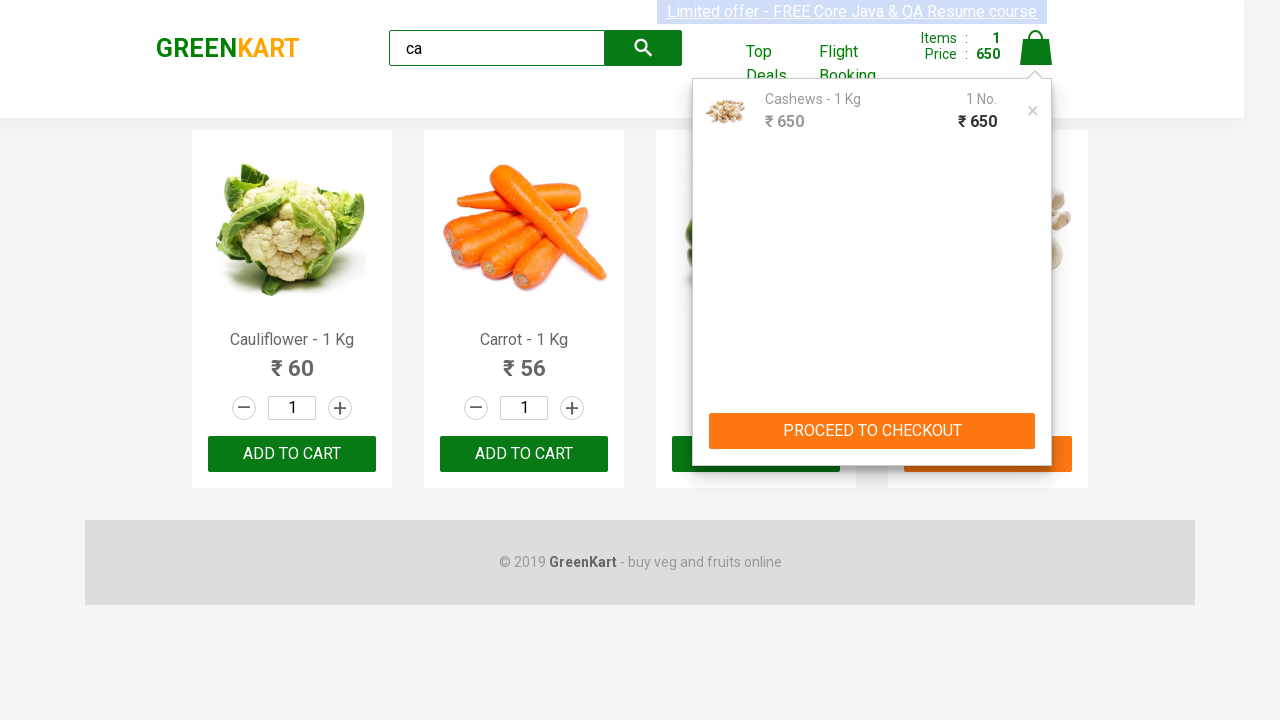

Clicked Place Order button to complete purchase at (1036, 420) on text=Place Order
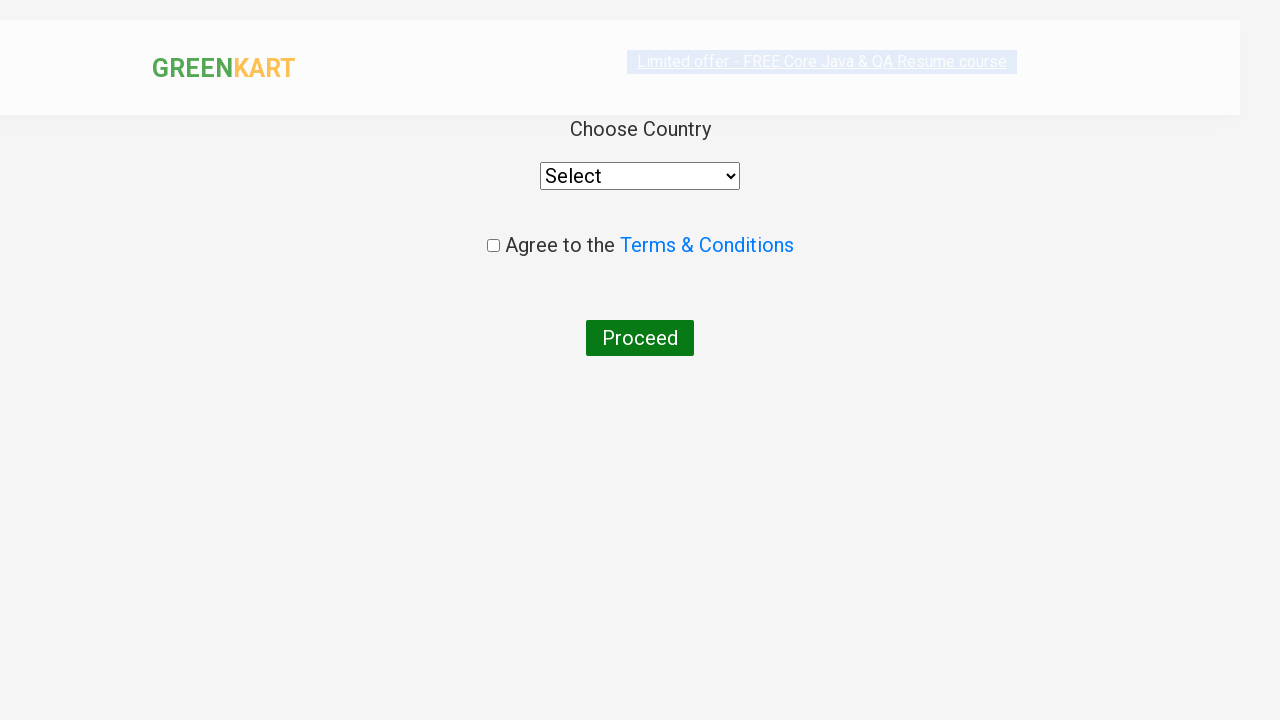

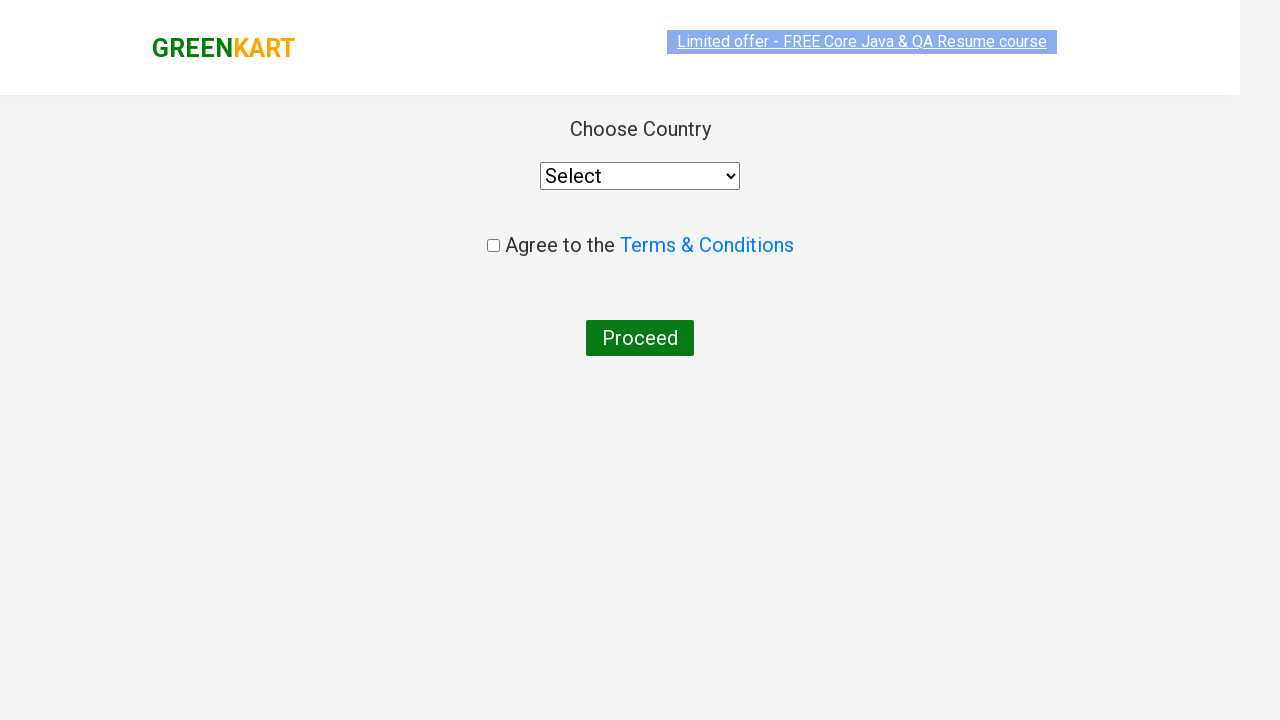